Tests blocking image resources (png, jpg, jpeg, svg) while navigating to the Playwright documentation site

Starting URL: https://playwright.dev/

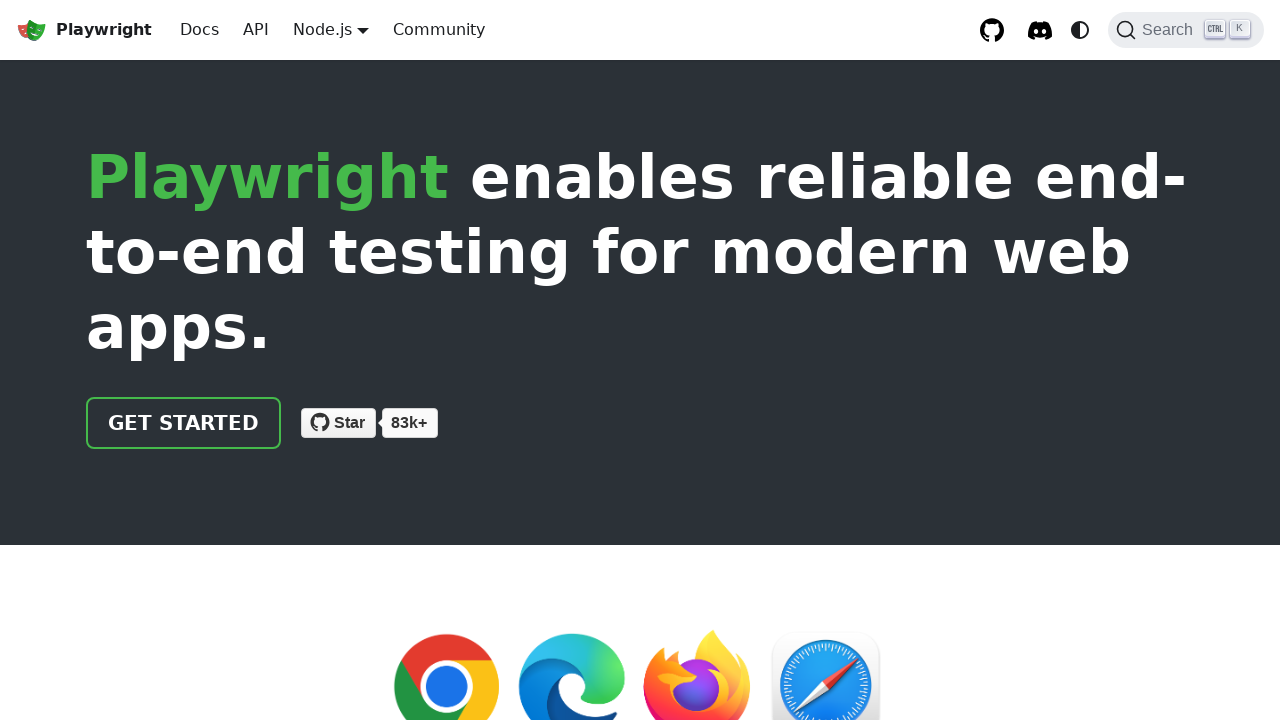

Set up route to block image resources (png, jpg, jpeg, svg)
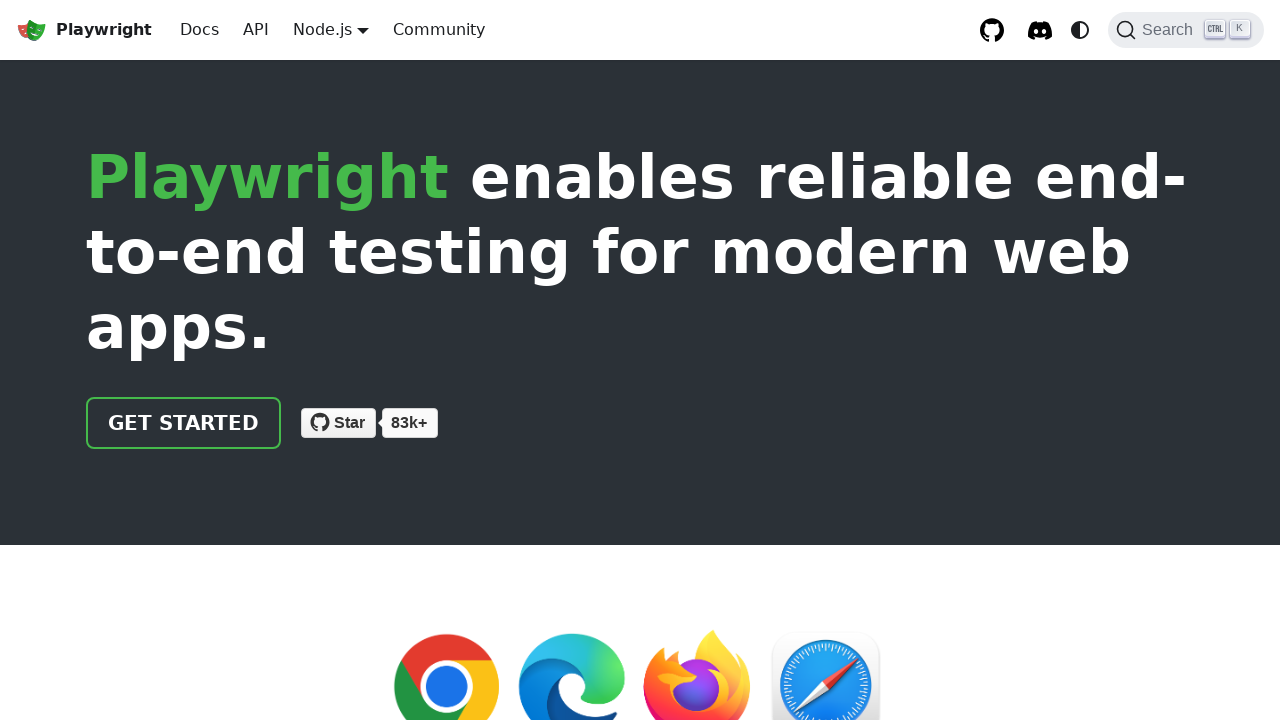

Navigated to https://playwright.dev/
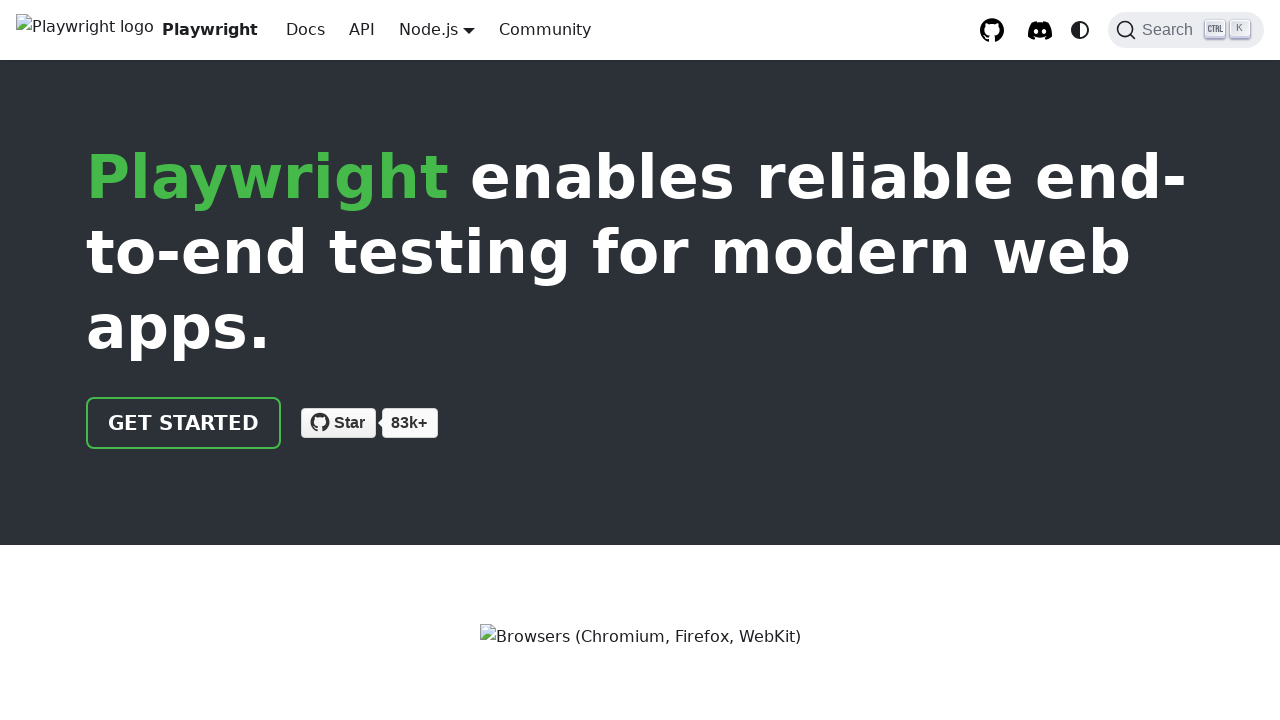

Waited for page to reach domcontentloaded state
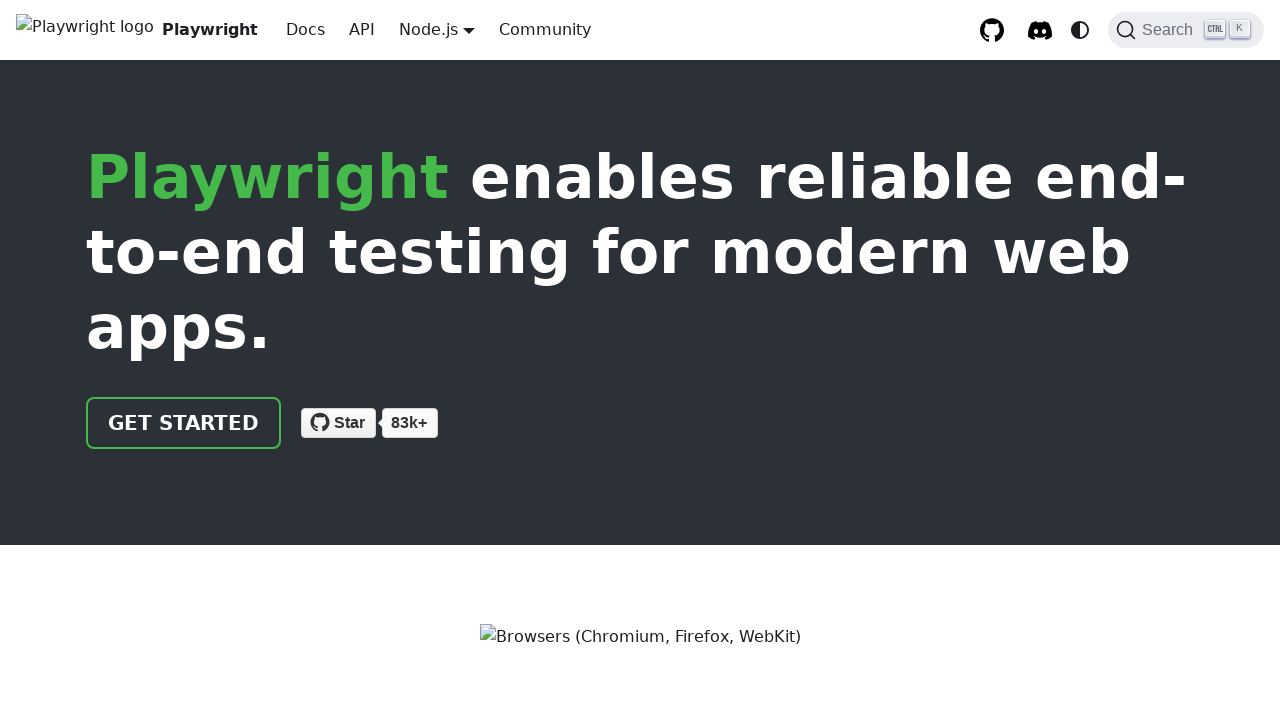

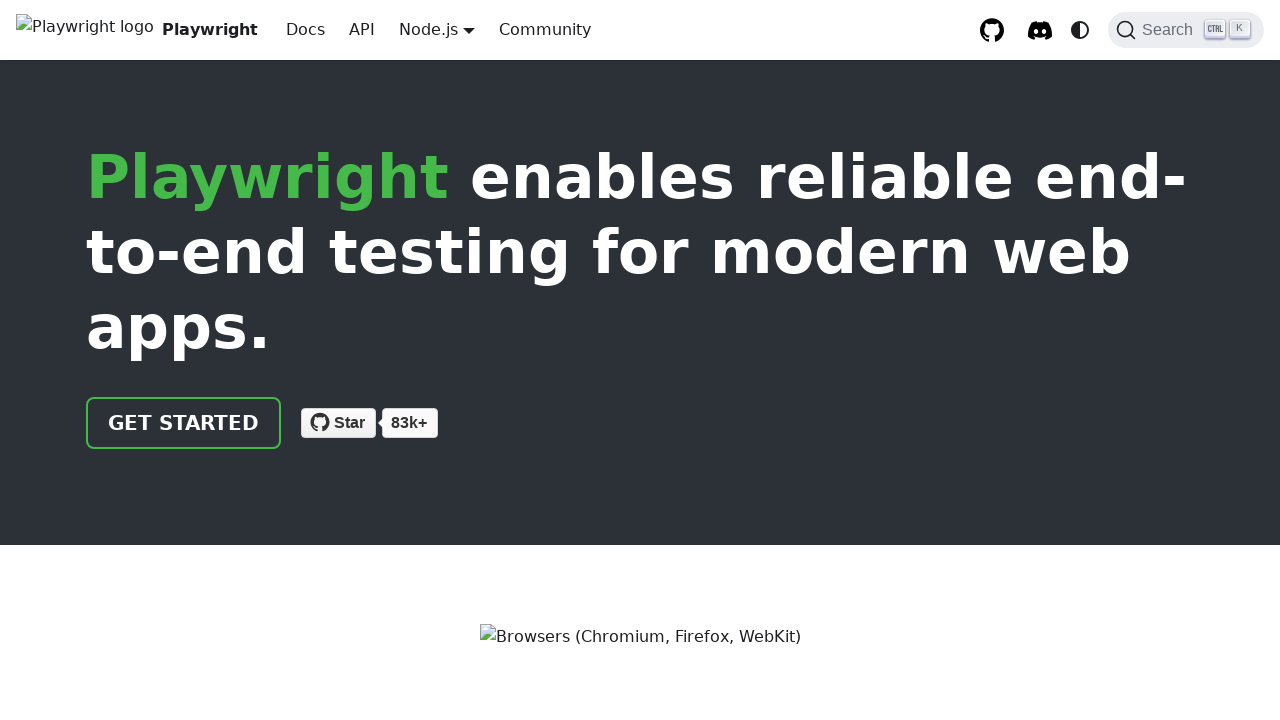